Tests the Add/Remove Elements functionality by clicking the "Add Element" button five times and verifying that five Delete buttons are created on the page

Starting URL: http://the-internet.herokuapp.com/add_remove_elements/

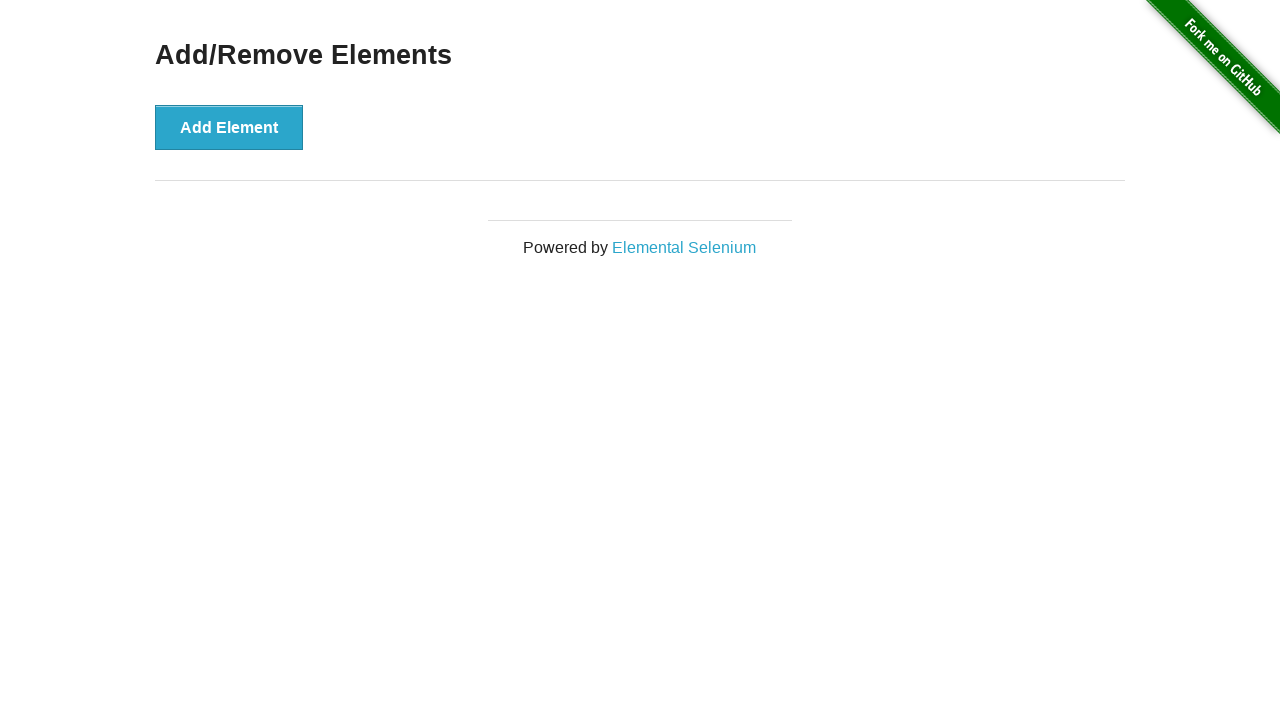

Clicked 'Add Element' button at (229, 127) on button[onclick='addElement()']
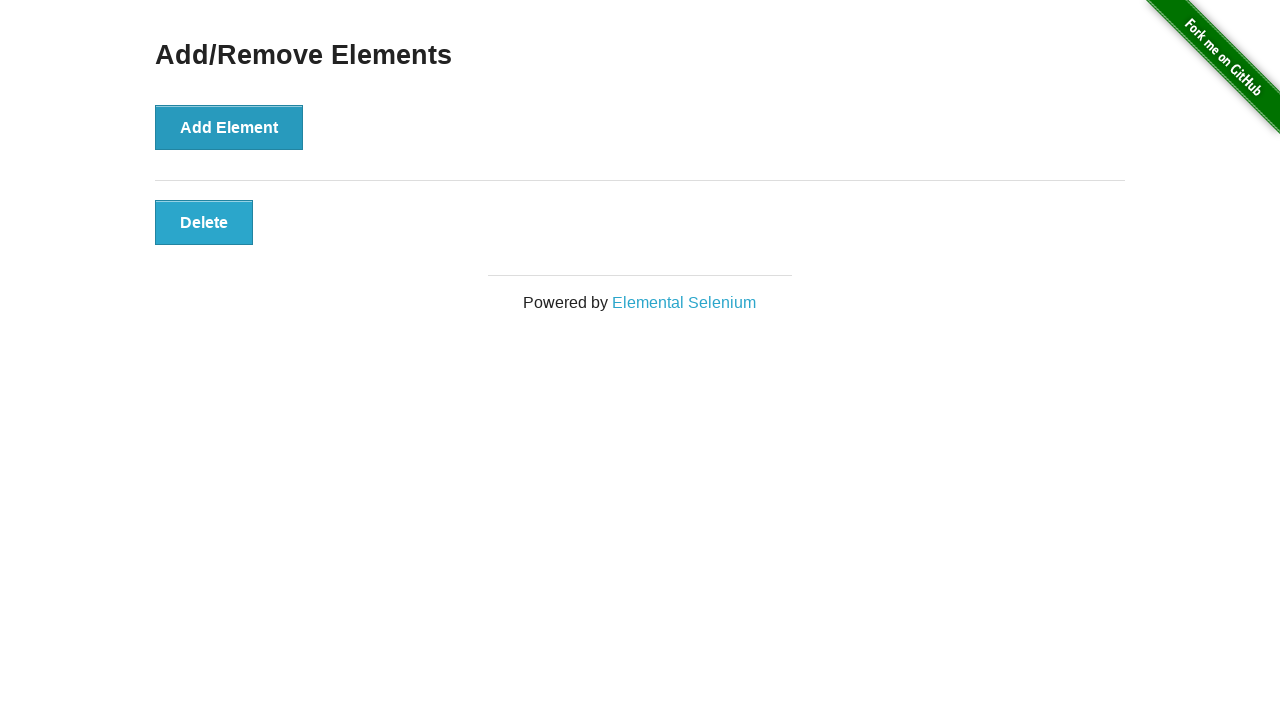

Clicked 'Add Element' button at (229, 127) on button[onclick='addElement()']
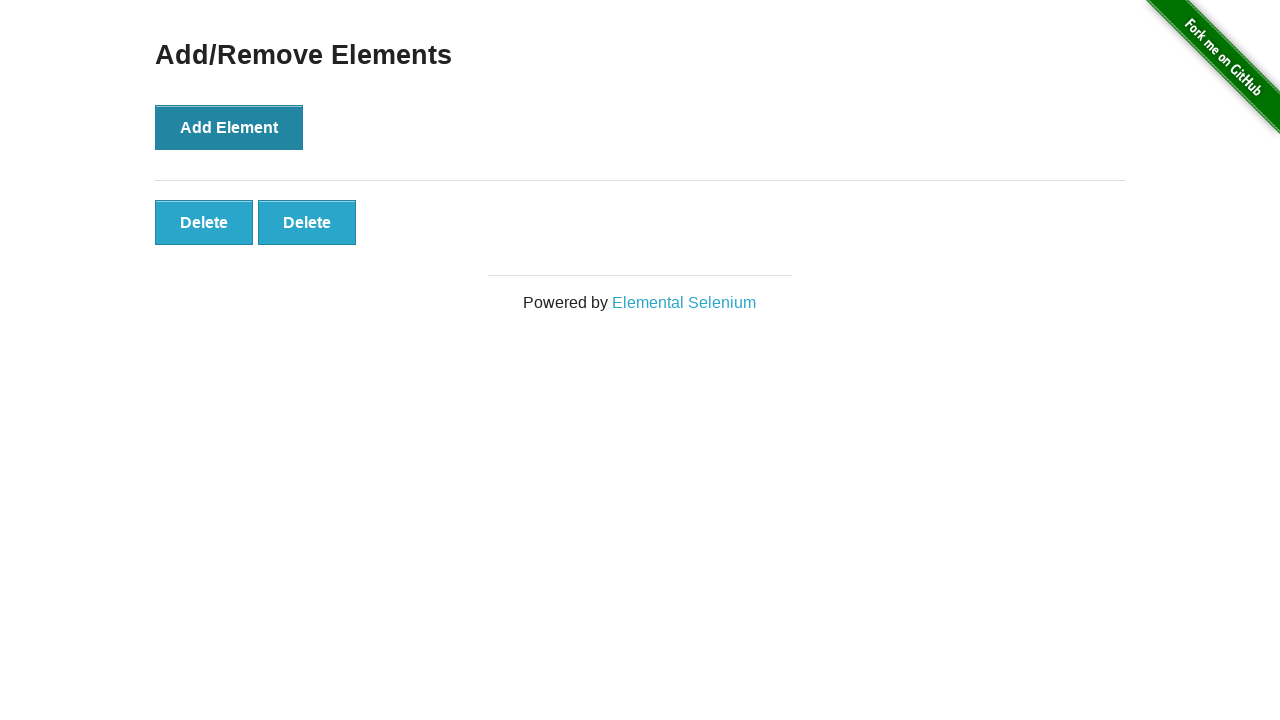

Clicked 'Add Element' button at (229, 127) on button[onclick='addElement()']
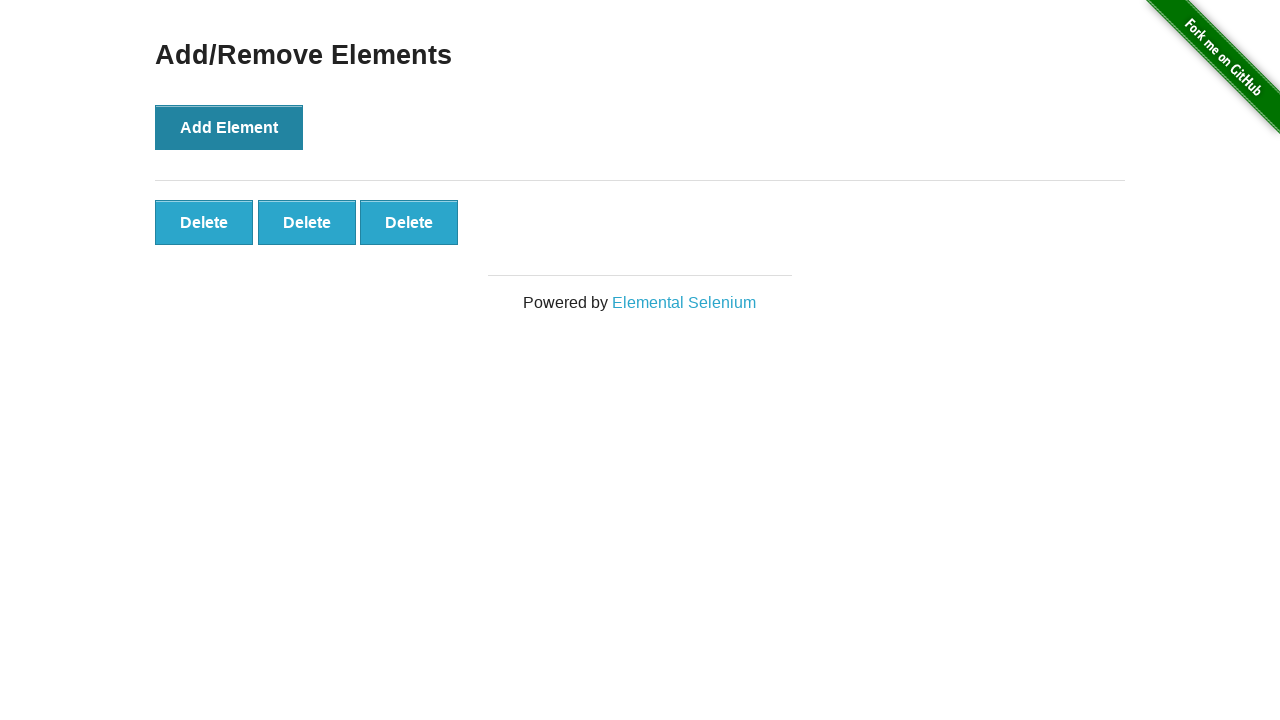

Clicked 'Add Element' button at (229, 127) on button[onclick='addElement()']
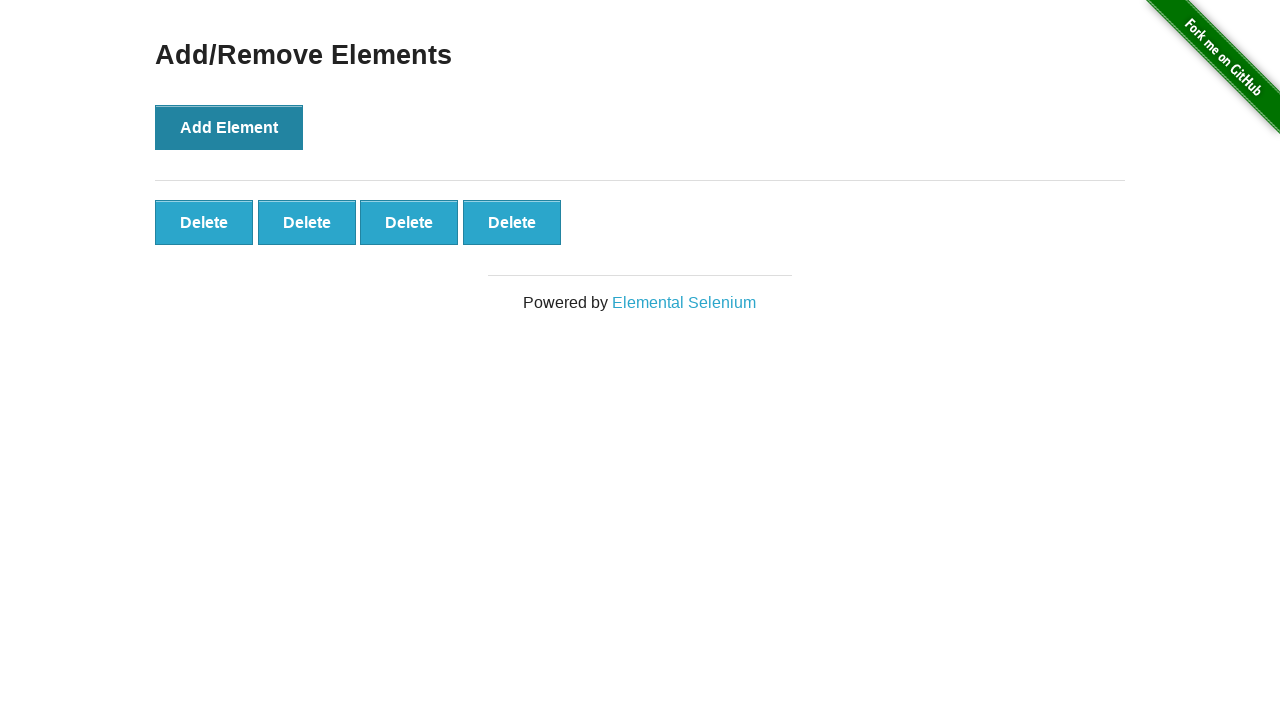

Clicked 'Add Element' button at (229, 127) on button[onclick='addElement()']
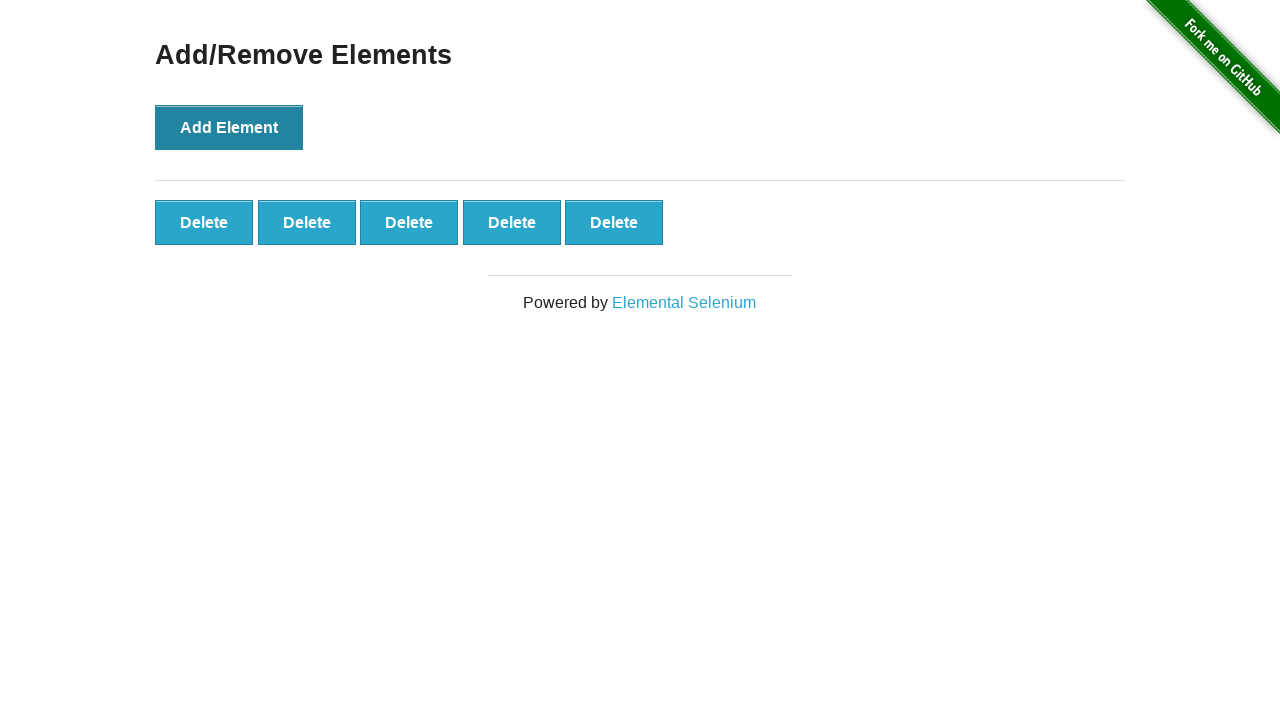

Delete buttons appeared on the page
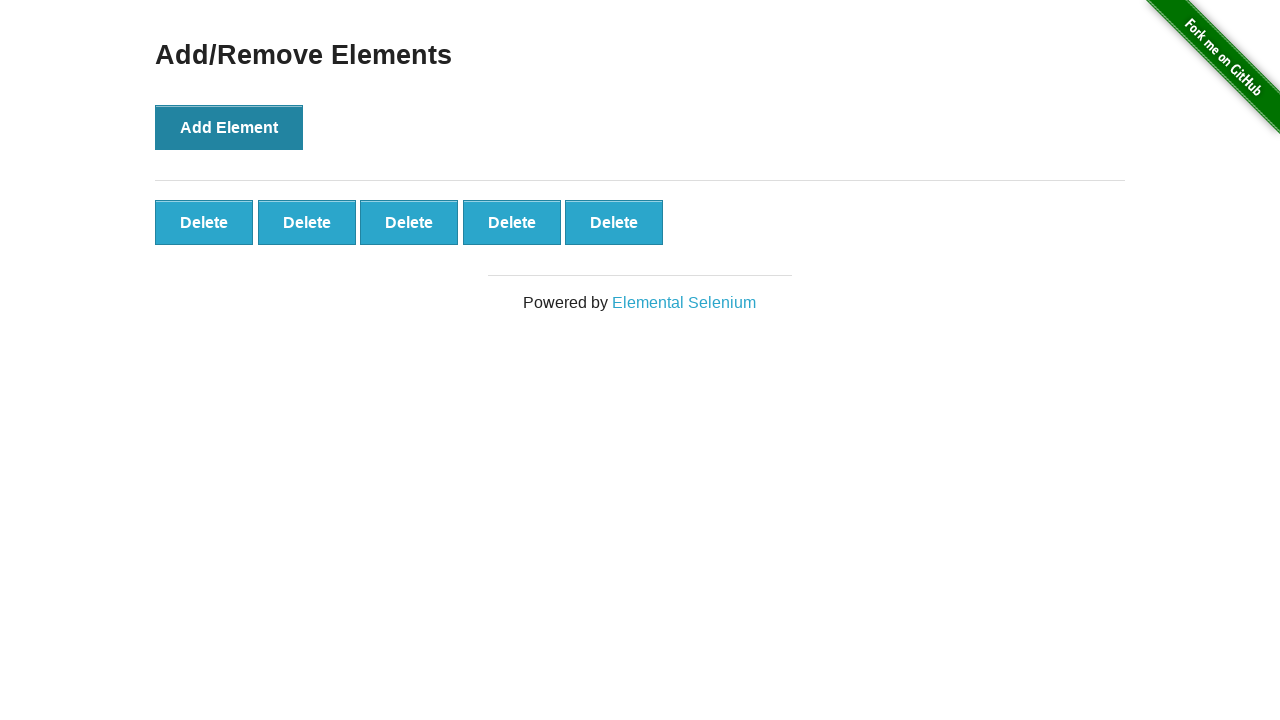

Verified that 5 Delete buttons were created
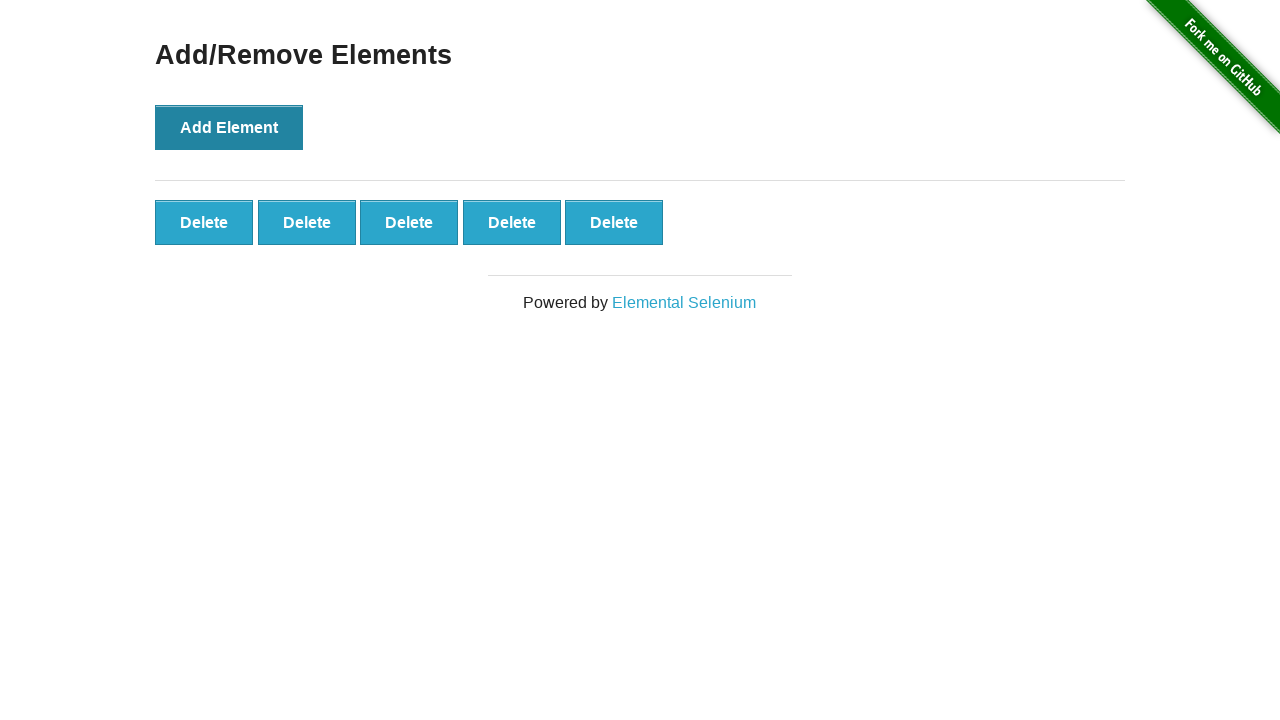

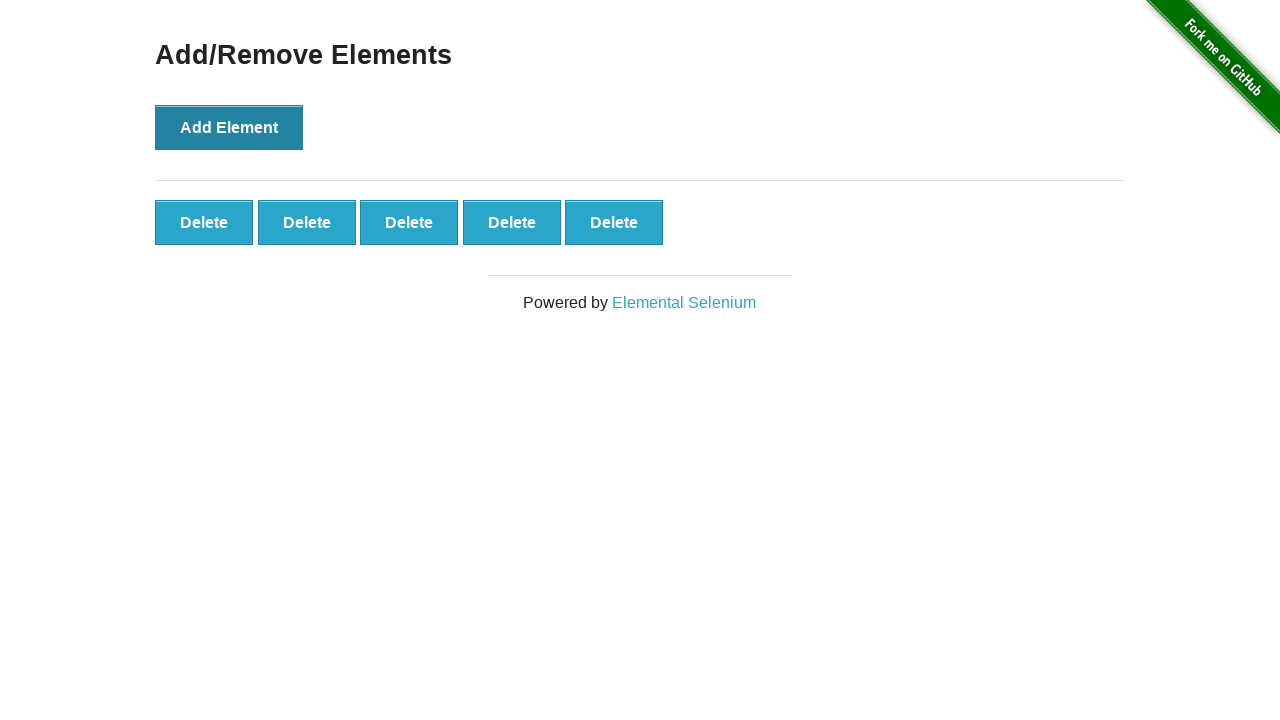